Tests a simple JavaScript alert by entering a name, clicking the alert button, and accepting the alert dialog

Starting URL: https://rahulshettyacademy.com/AutomationPractice/

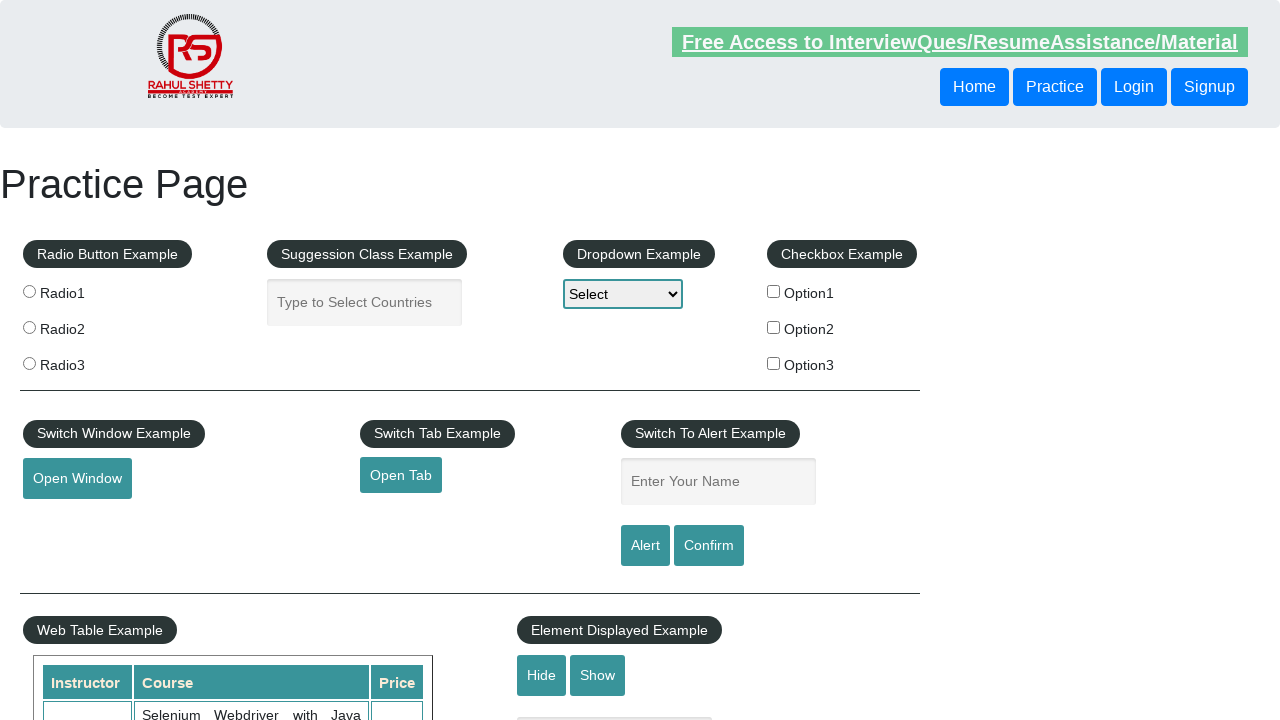

Clicked on name input field at (718, 482) on #name
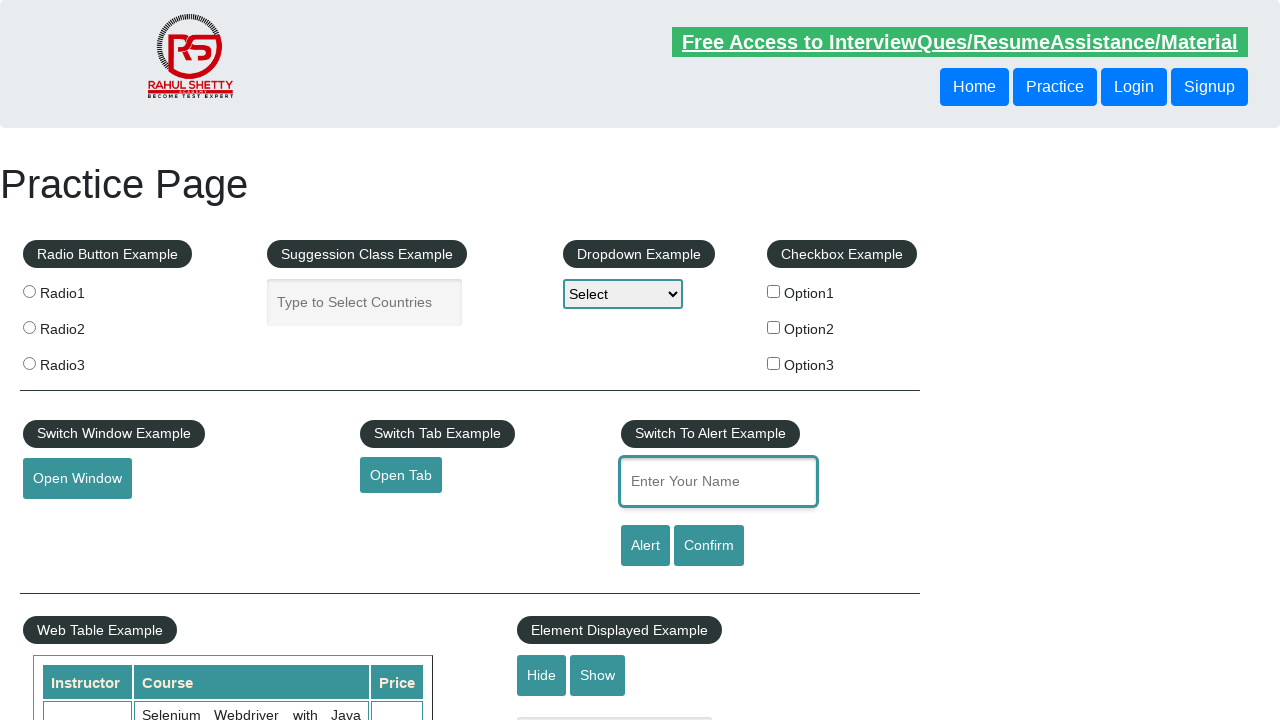

Entered name 'Pallavi' in the text field on #name
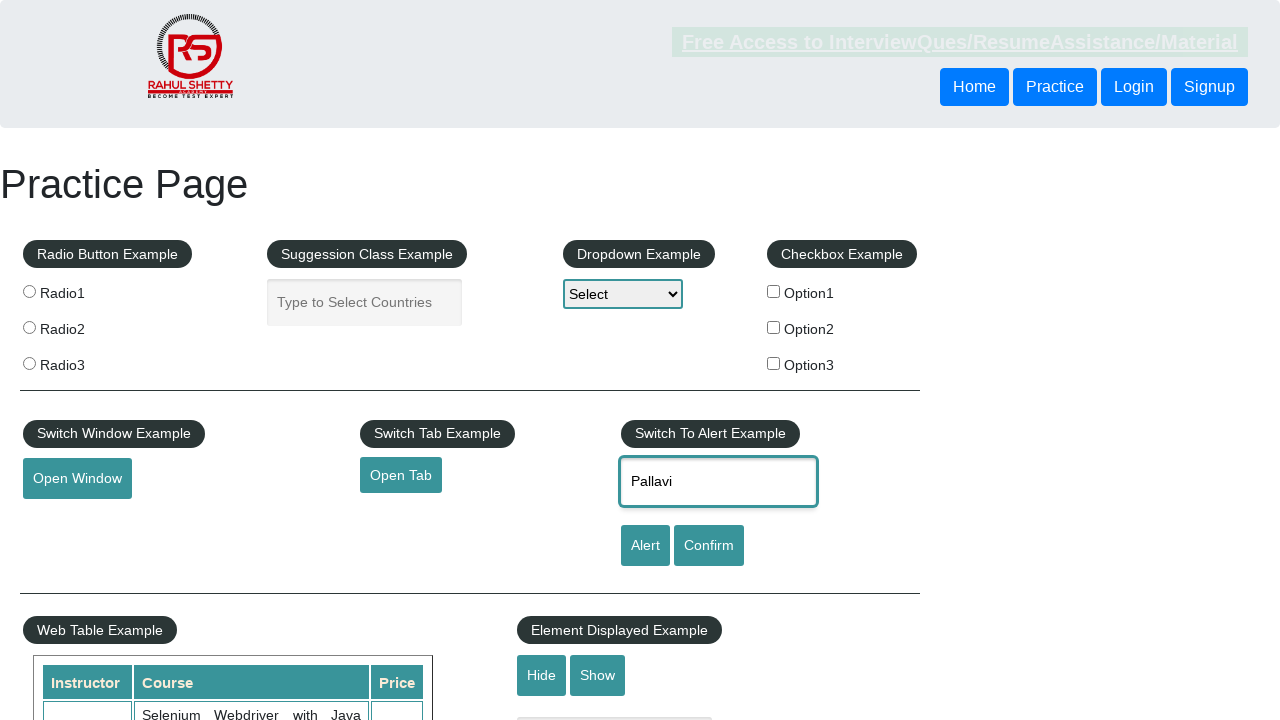

Clicked the alert button at (645, 546) on #alertbtn
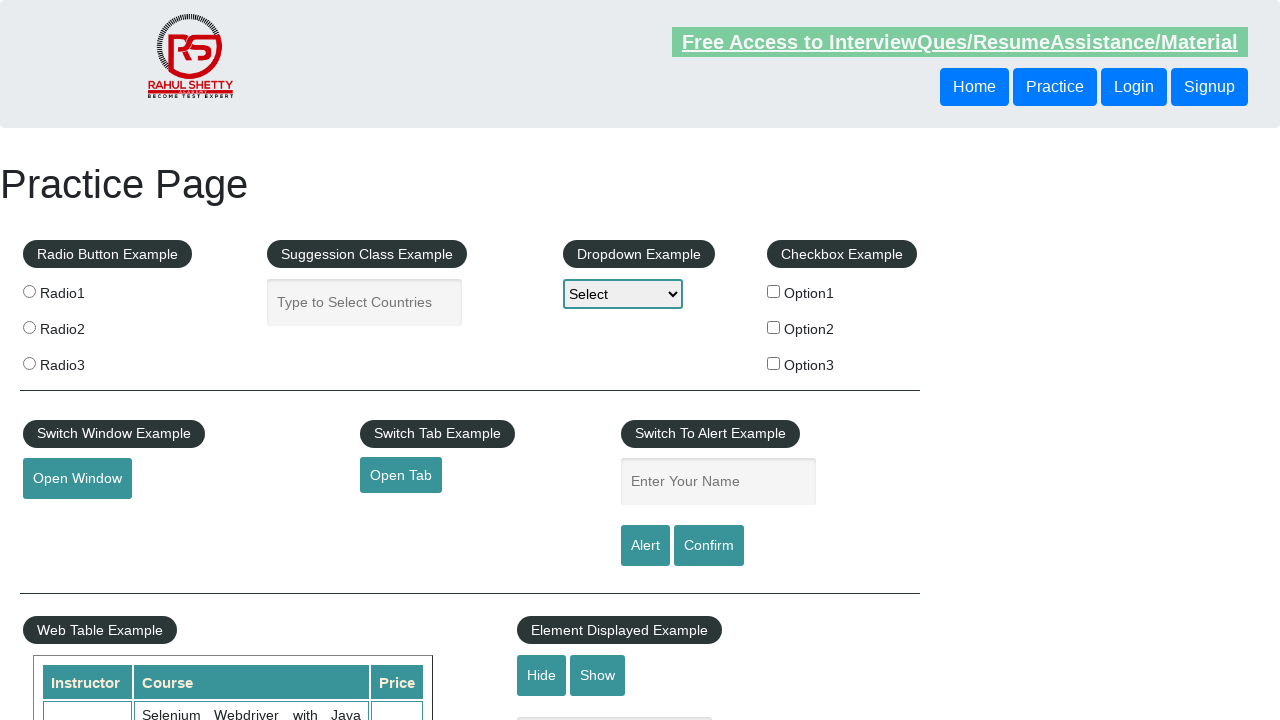

Accepted the JavaScript alert dialog
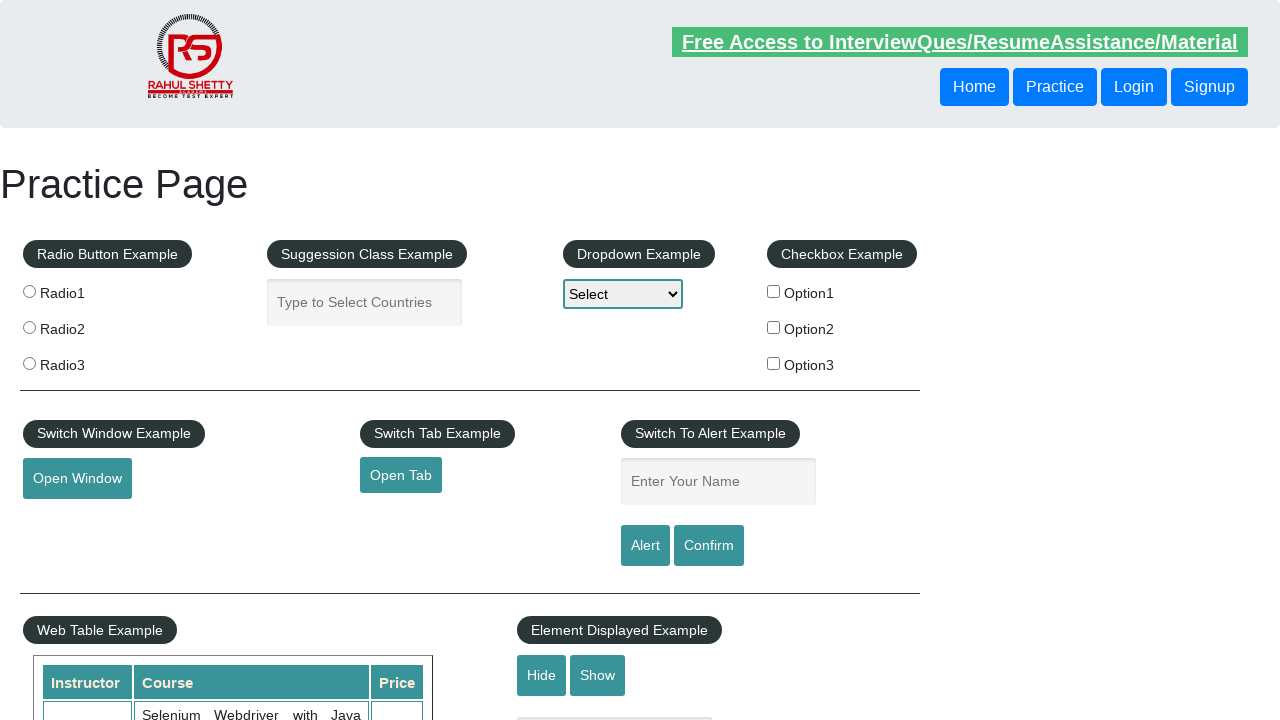

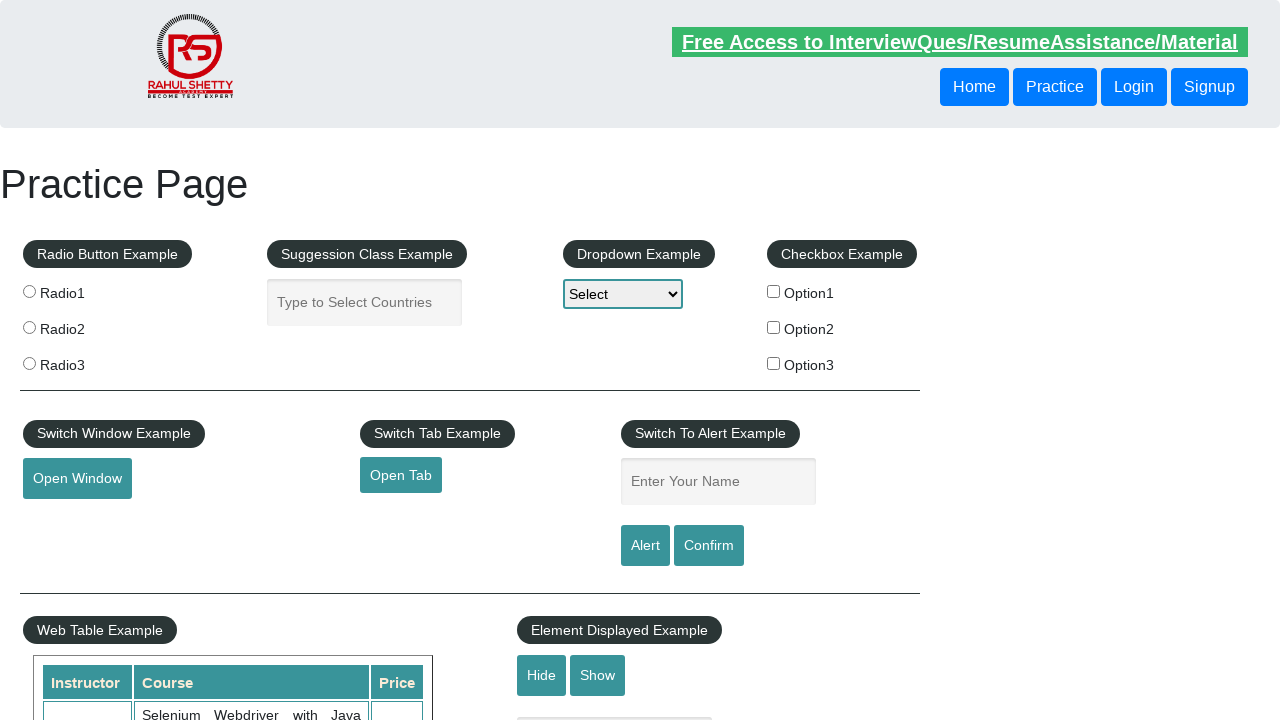